Tests interacting with shadow DOM elements on a book search application by accessing nested shadow roots and entering text in a search input field

Starting URL: https://books-pwakit.appspot.com/

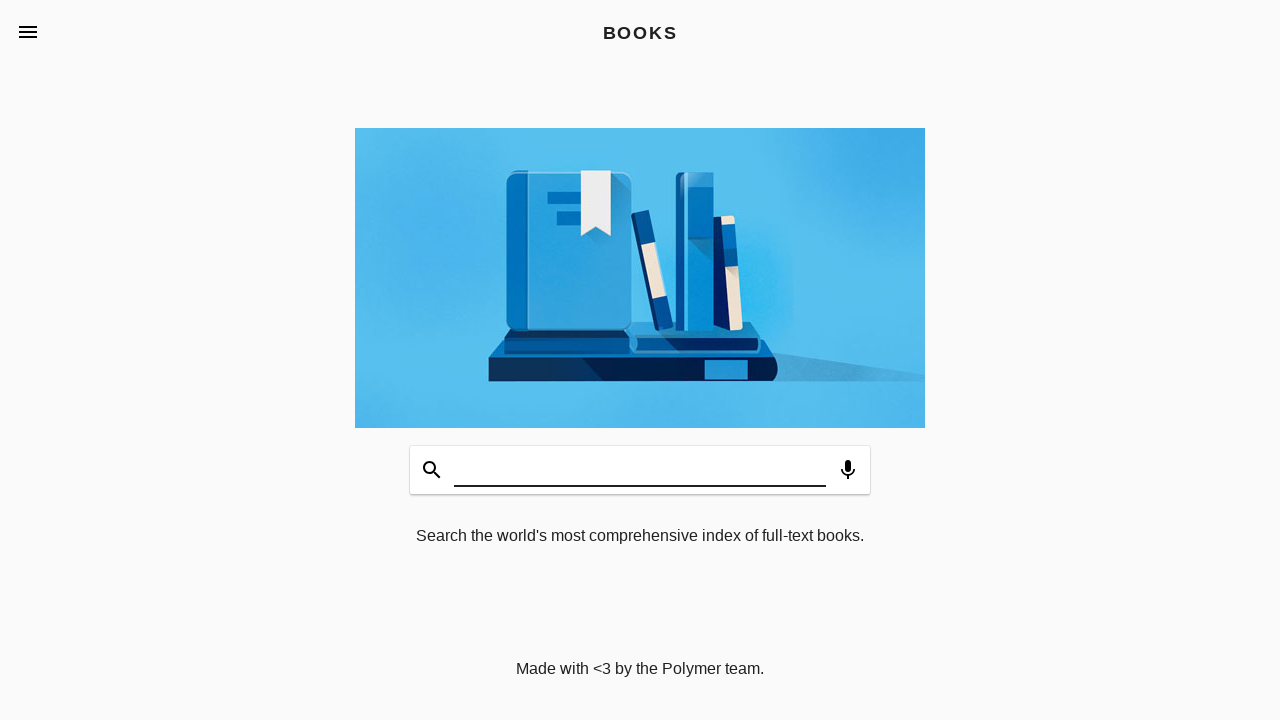

Located book-app shadow host element
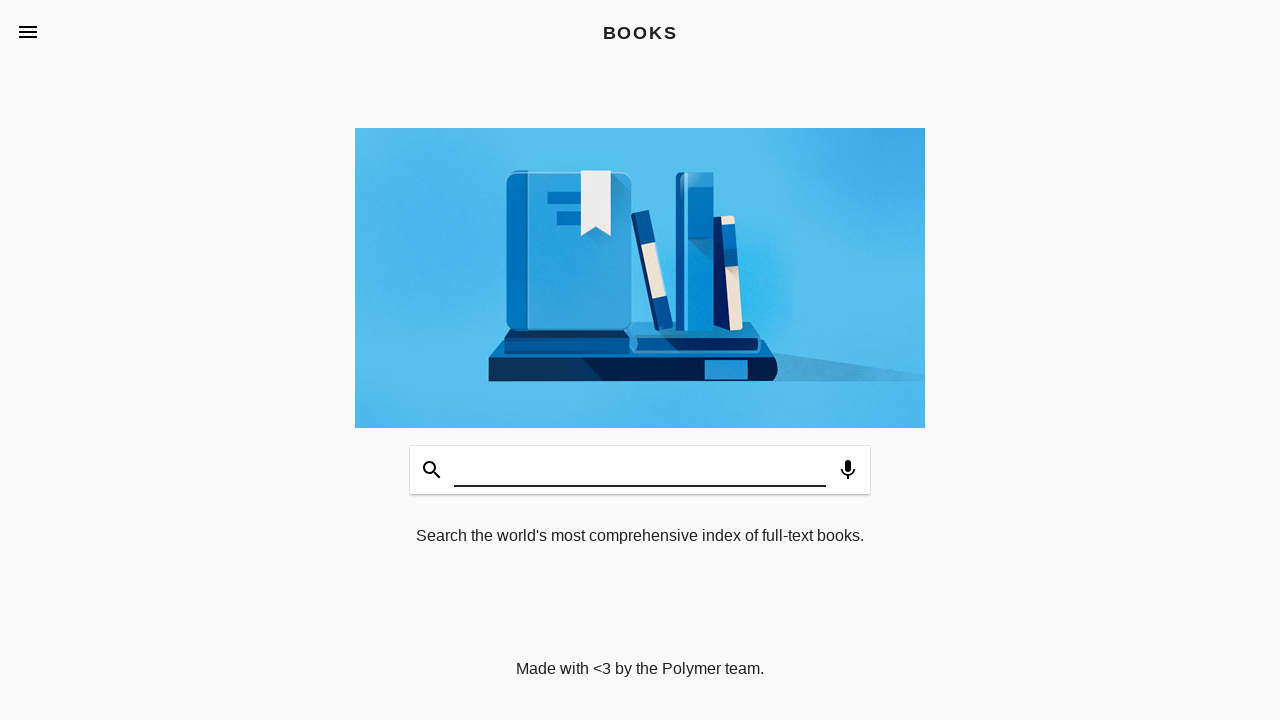

Filled search input field with 'ShadowDom Tutorial' by navigating through nested shadow DOM elements on book-app >> app-header >> app-toolbar.toolbar-bottom >> book-input-decorator >> 
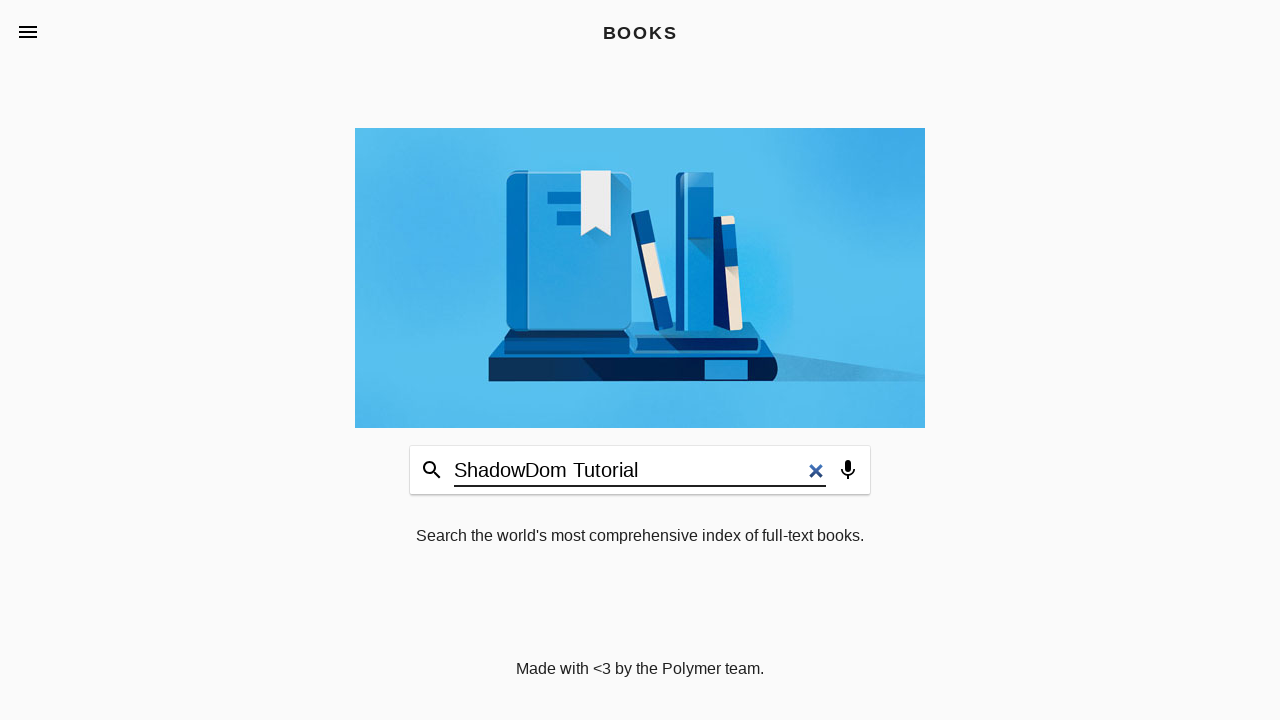

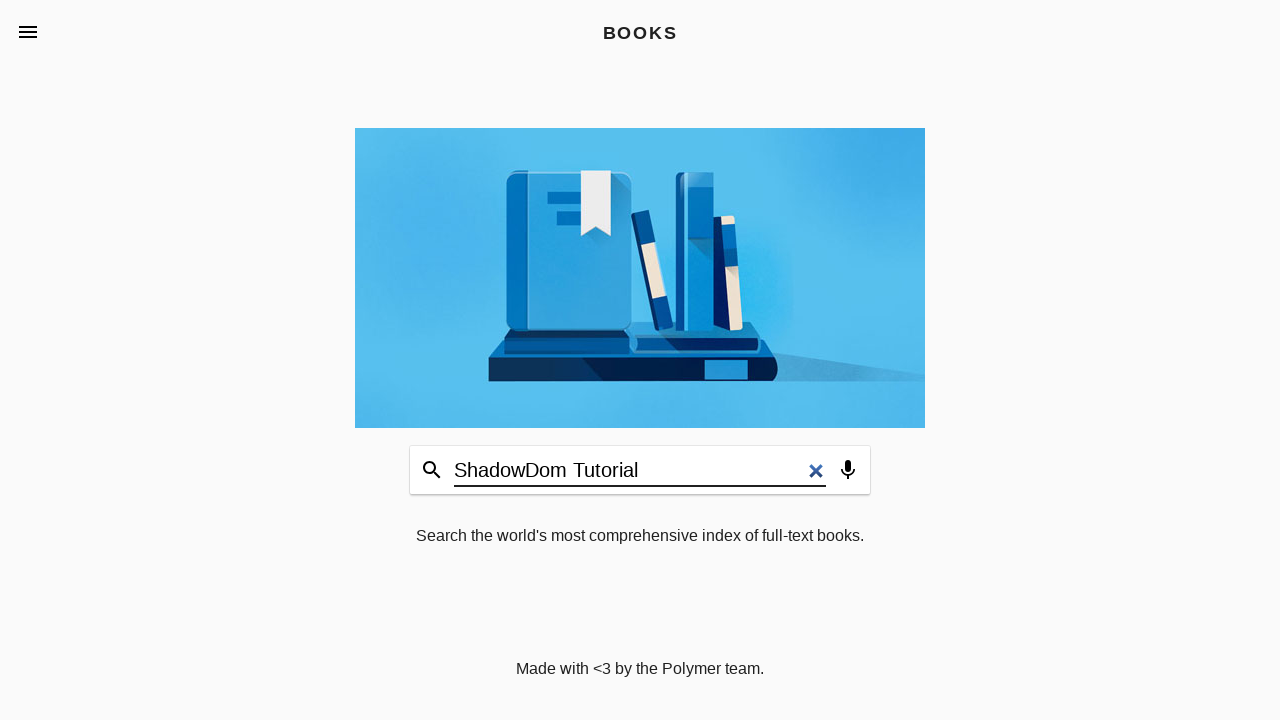